Tests visibility toggle functionality on an automation practice page by clicking a button to hide a text element

Starting URL: https://rahulshettyacademy.com/AutomationPractice/

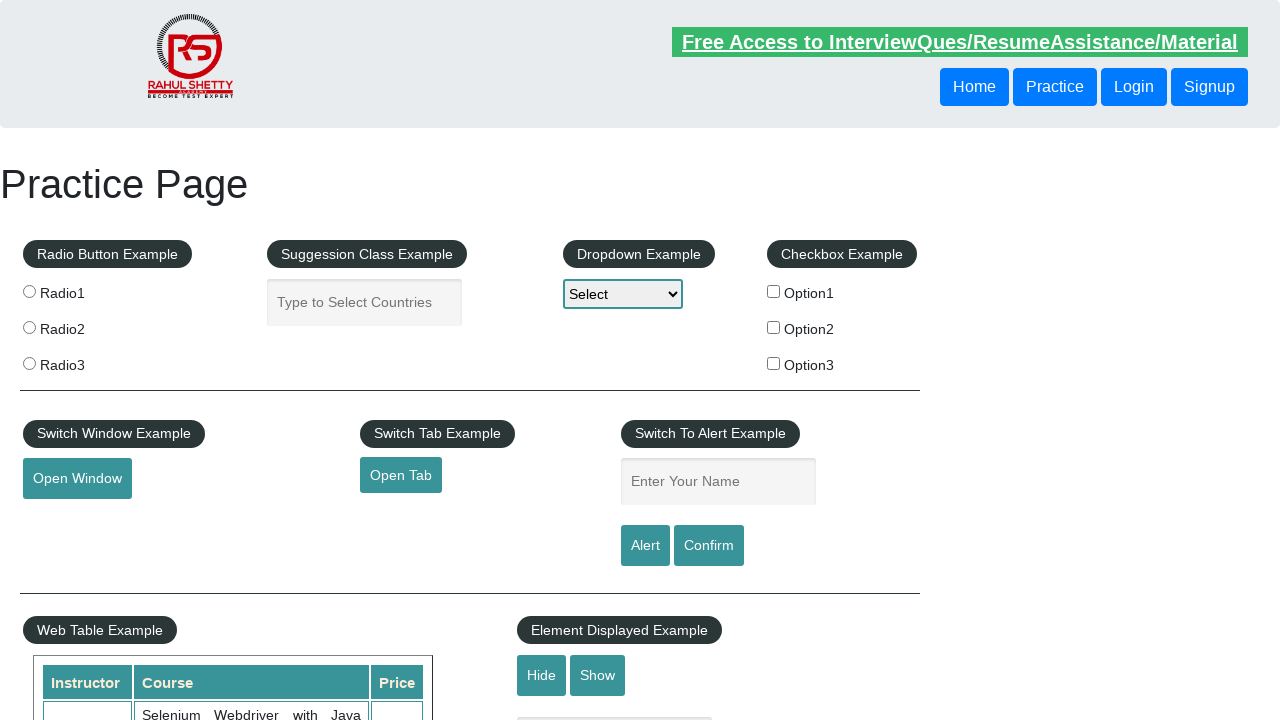

Waited for displayed text element to be visible
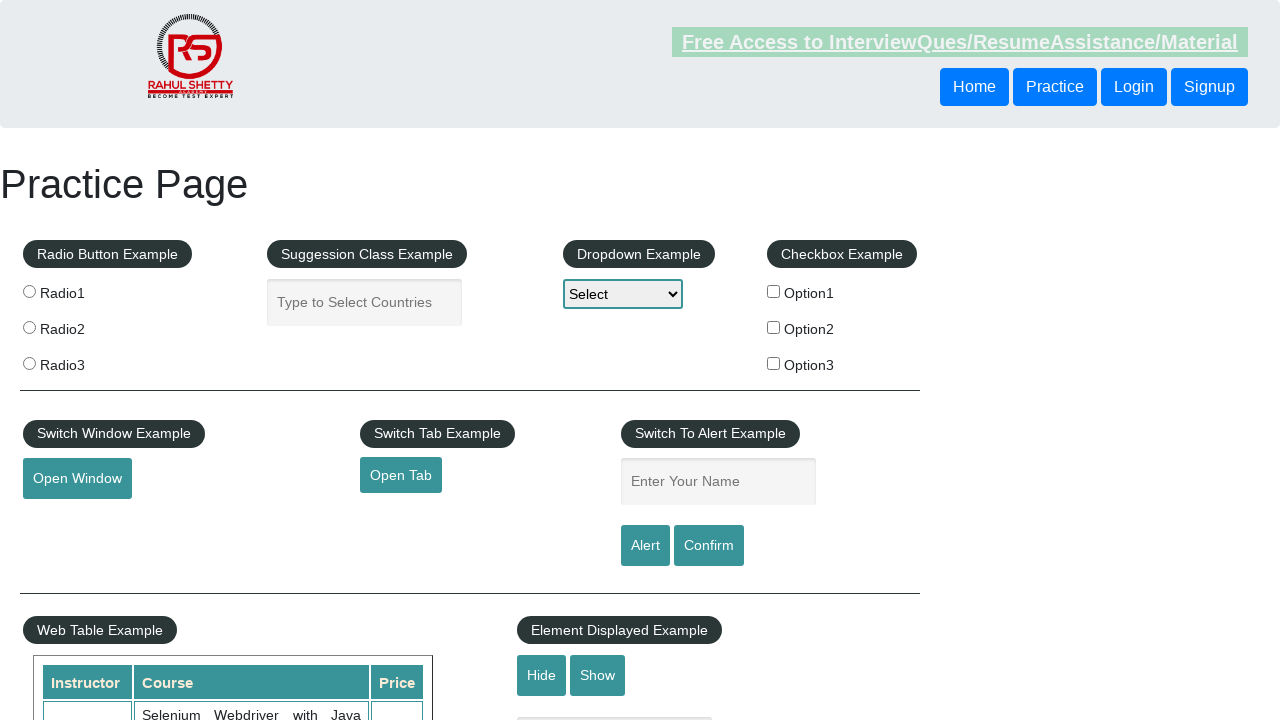

Clicked hide textbox button to hide the text element at (542, 675) on #hide-textbox
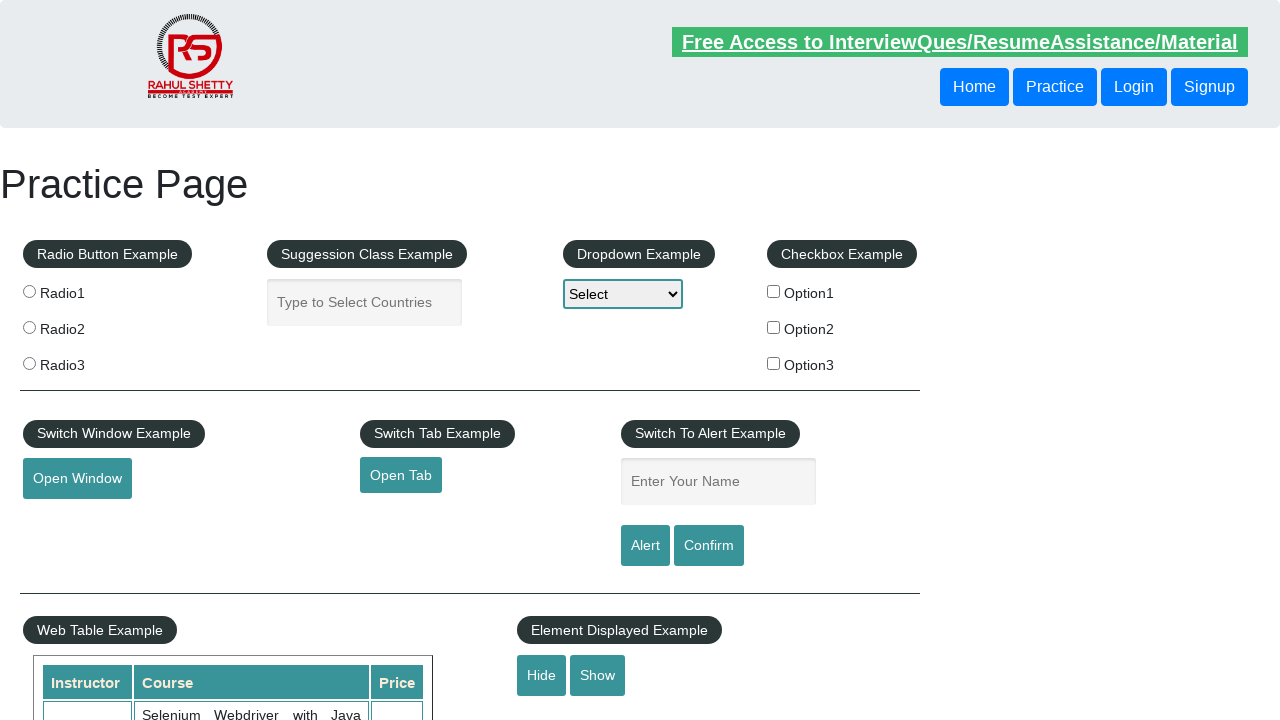

Verified that displayed text element is now hidden
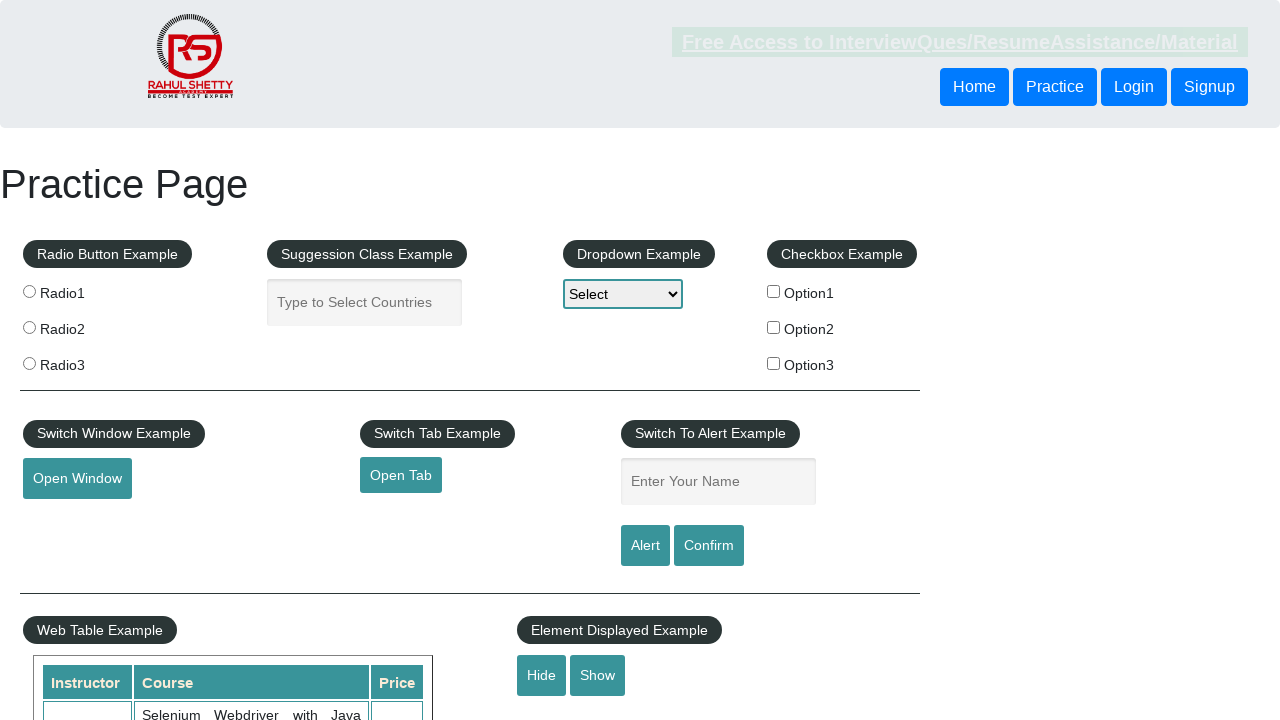

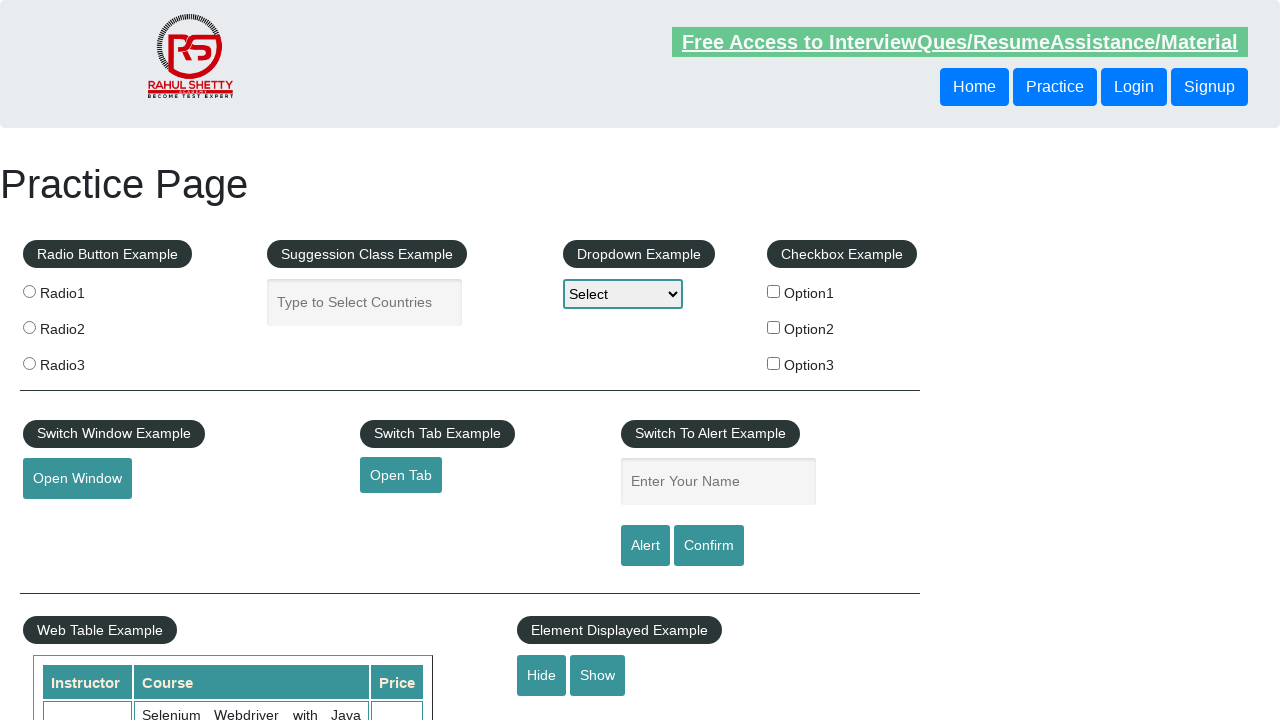